Tests registration form validation by attempting to submit an empty form and verifying that all required fields show validation errors

Starting URL: https://demoqa.com/login

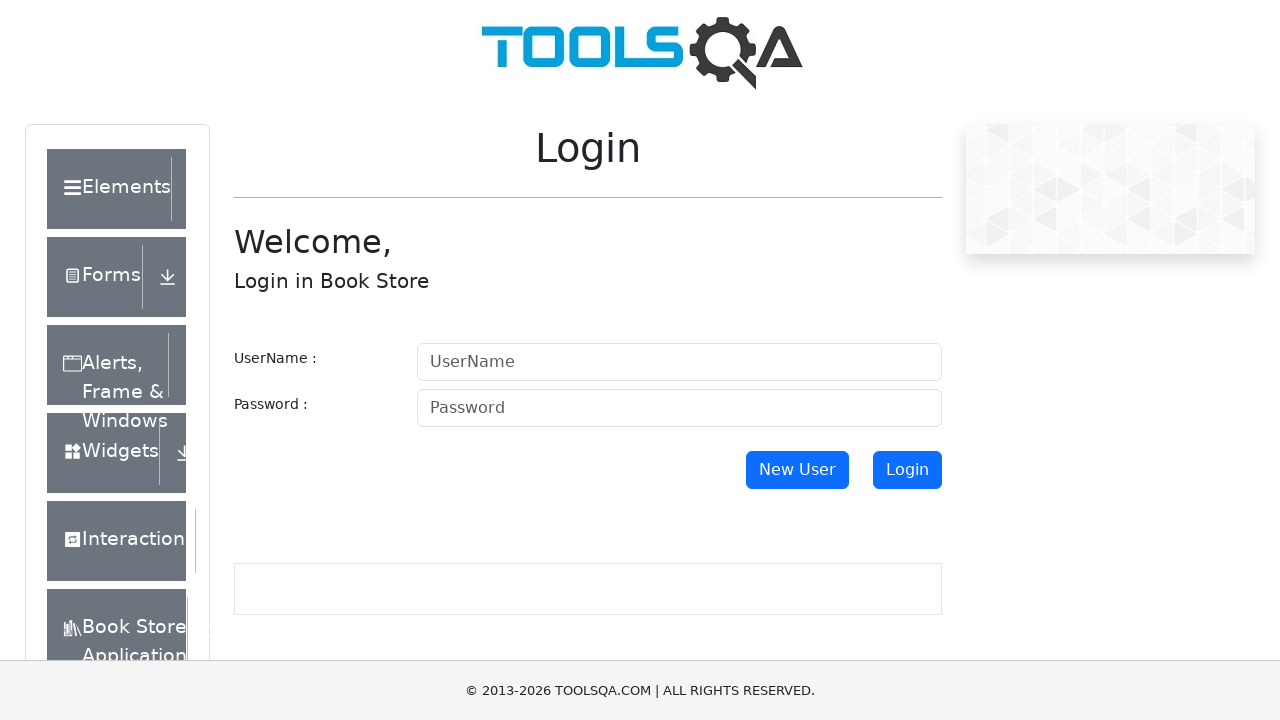

Clicked on new user/register link at (797, 470) on #newUser
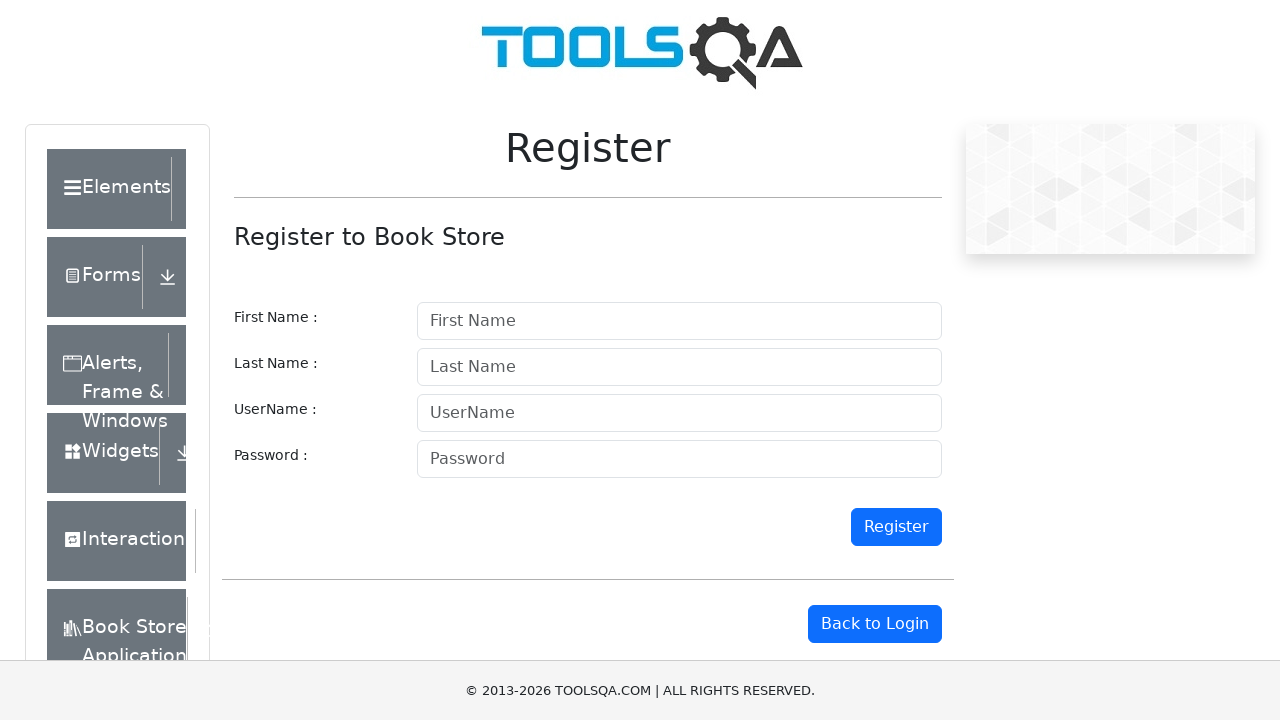

Registration form loaded
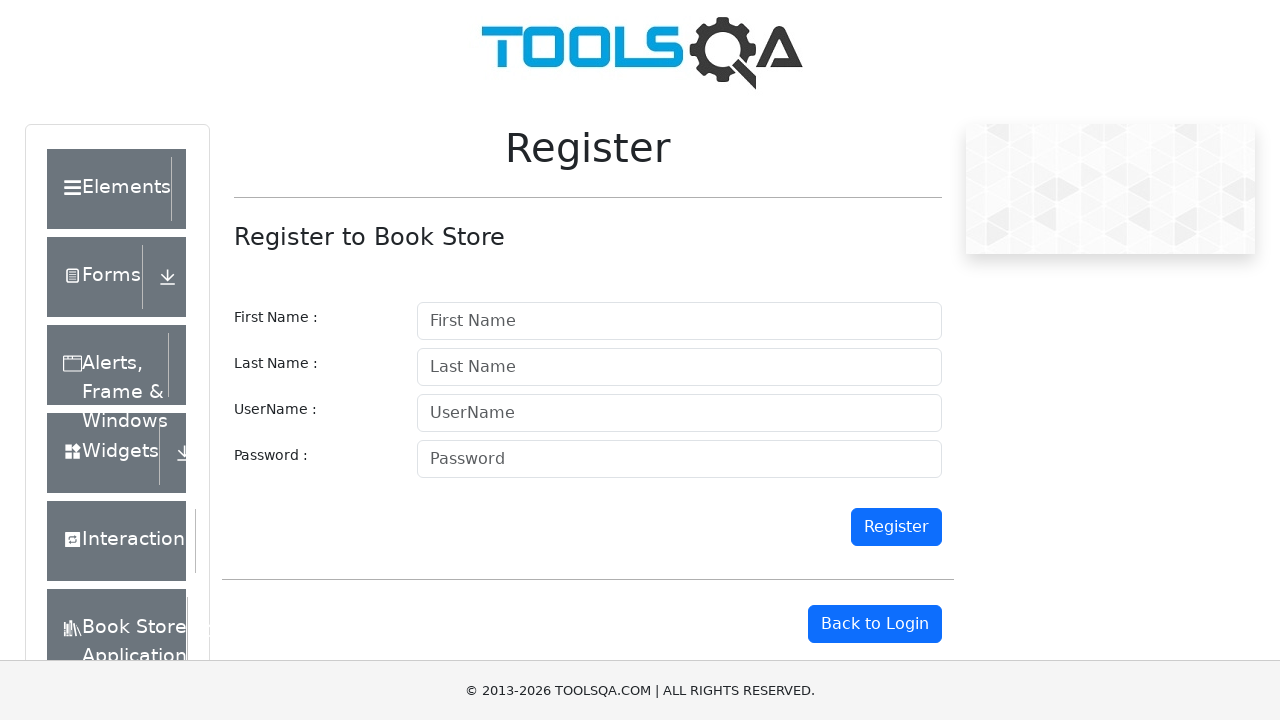

Clicked register button with empty form at (896, 527) on #register
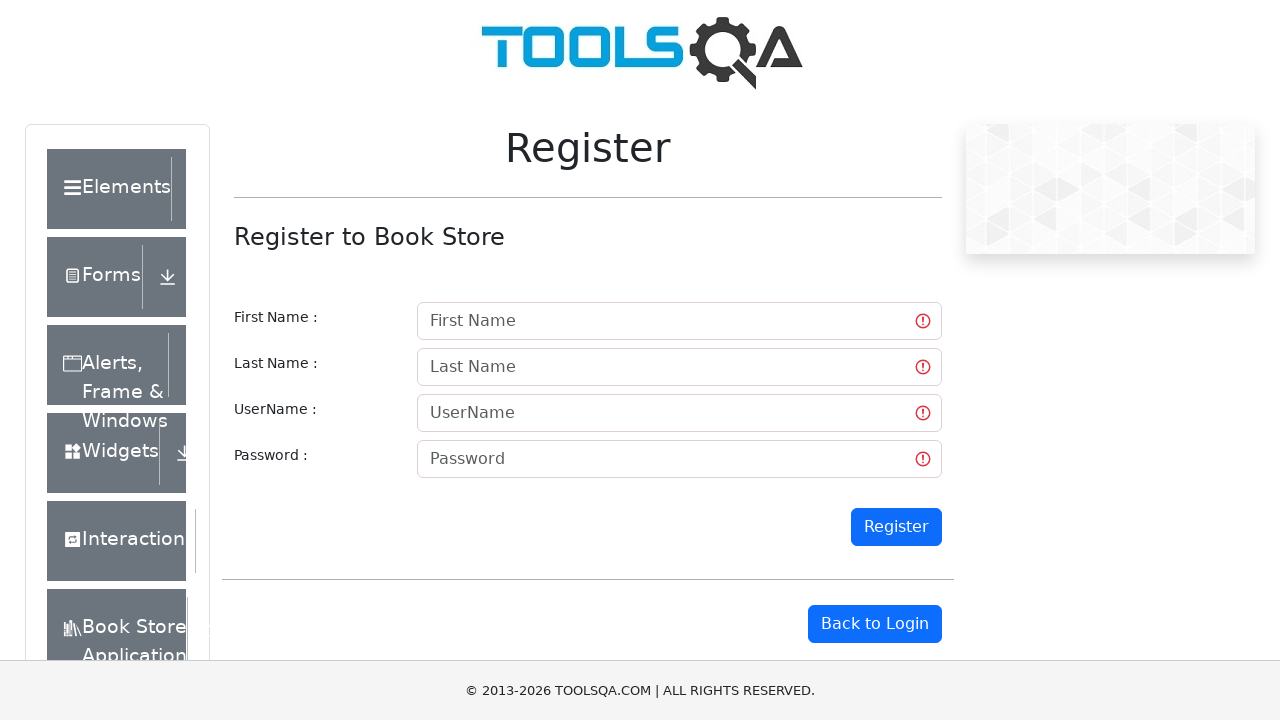

Validation errors appeared on form fields
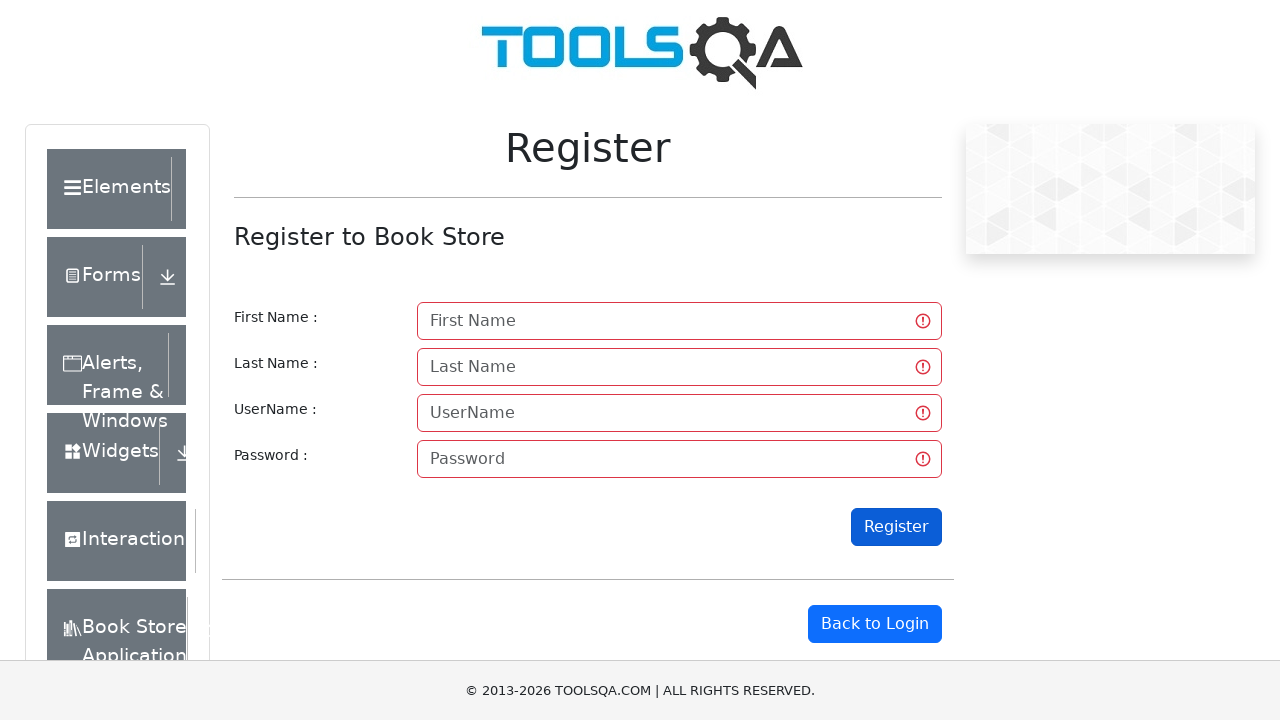

Verified firstname field shows invalid class
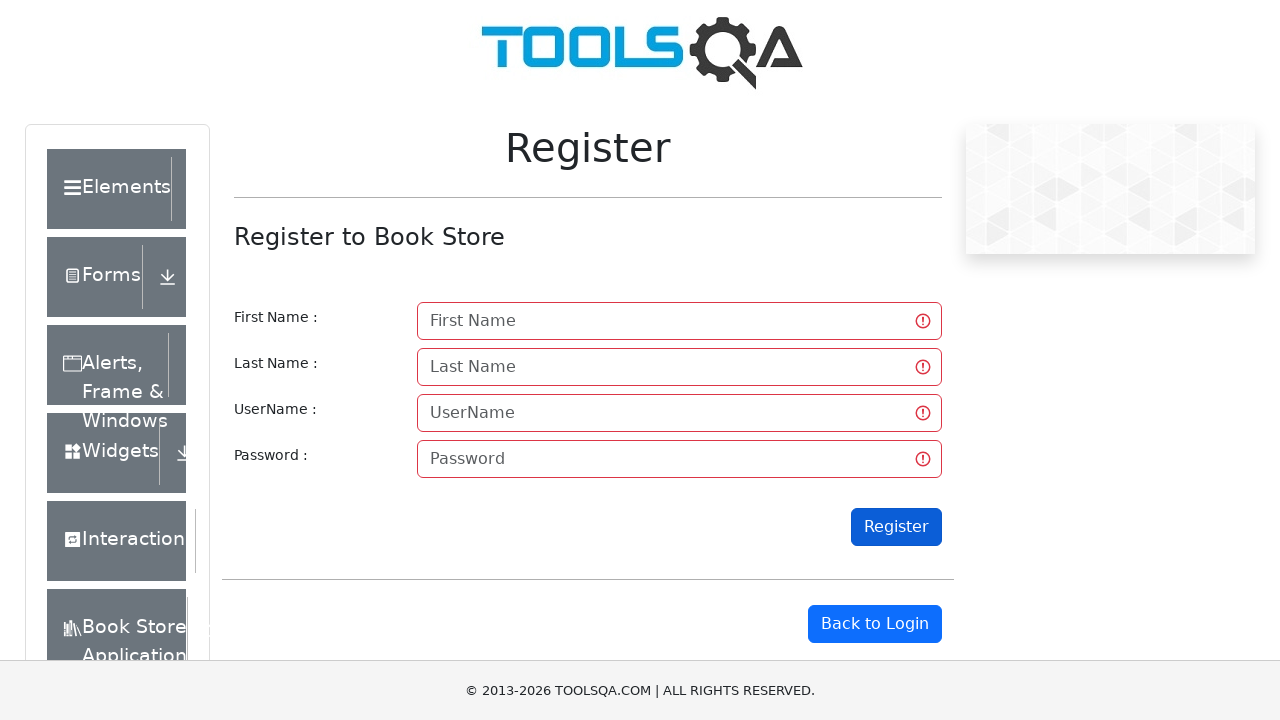

Verified lastname field shows invalid class
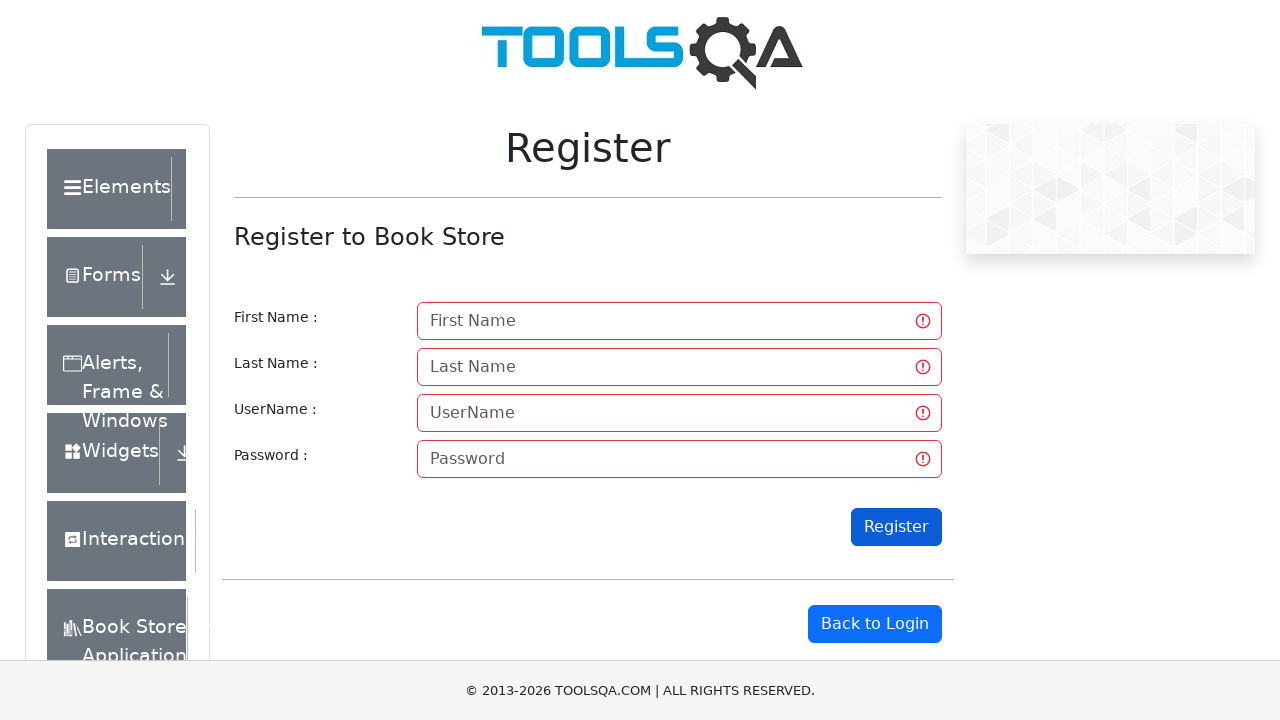

Verified userName field shows invalid class
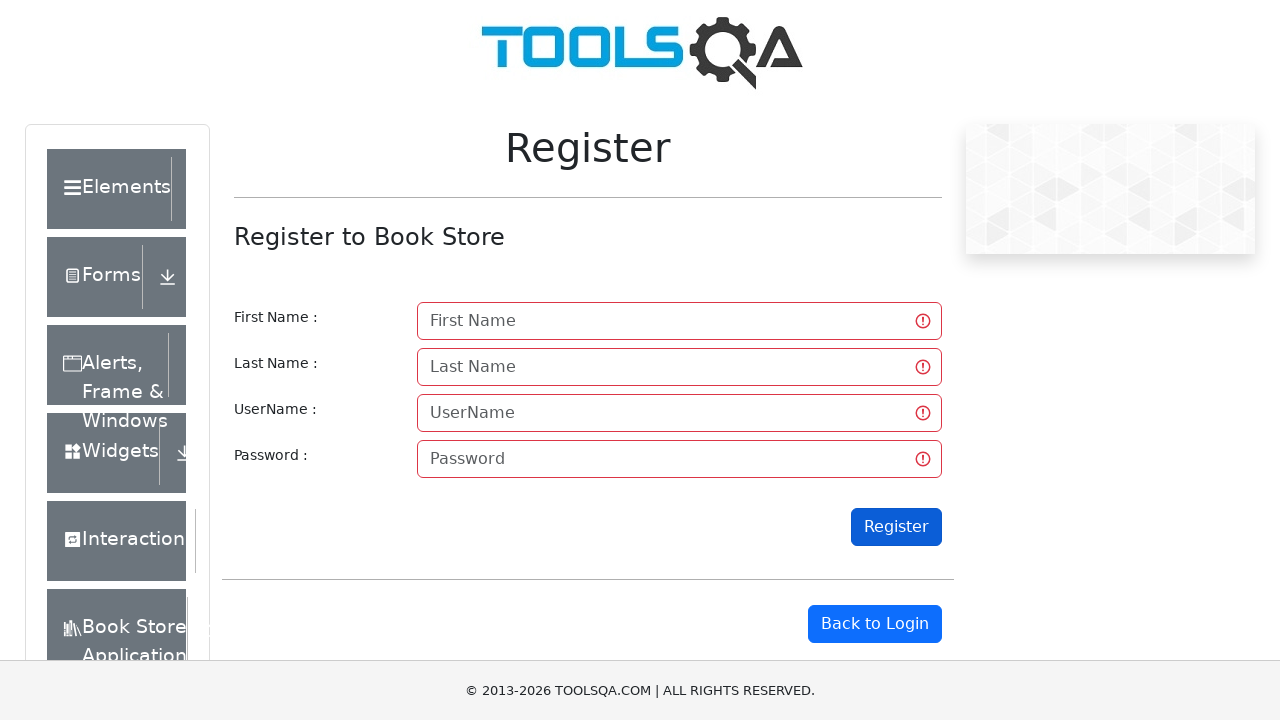

Verified password field shows invalid class
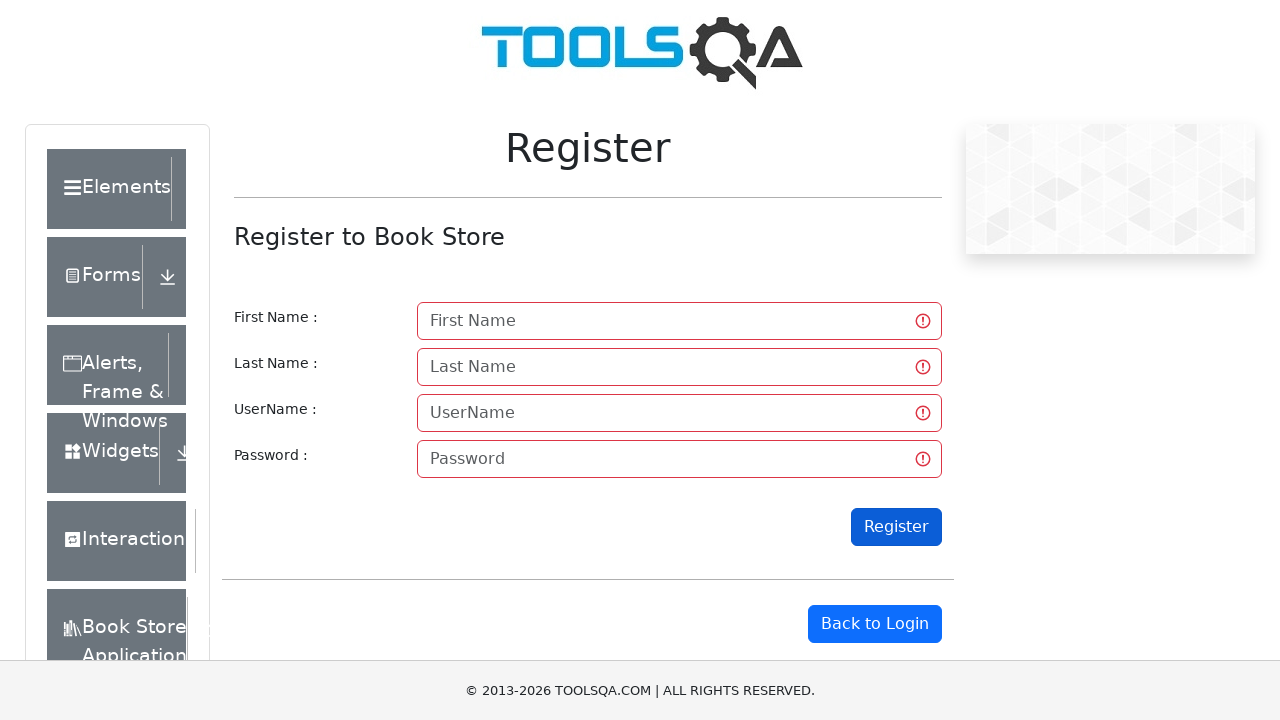

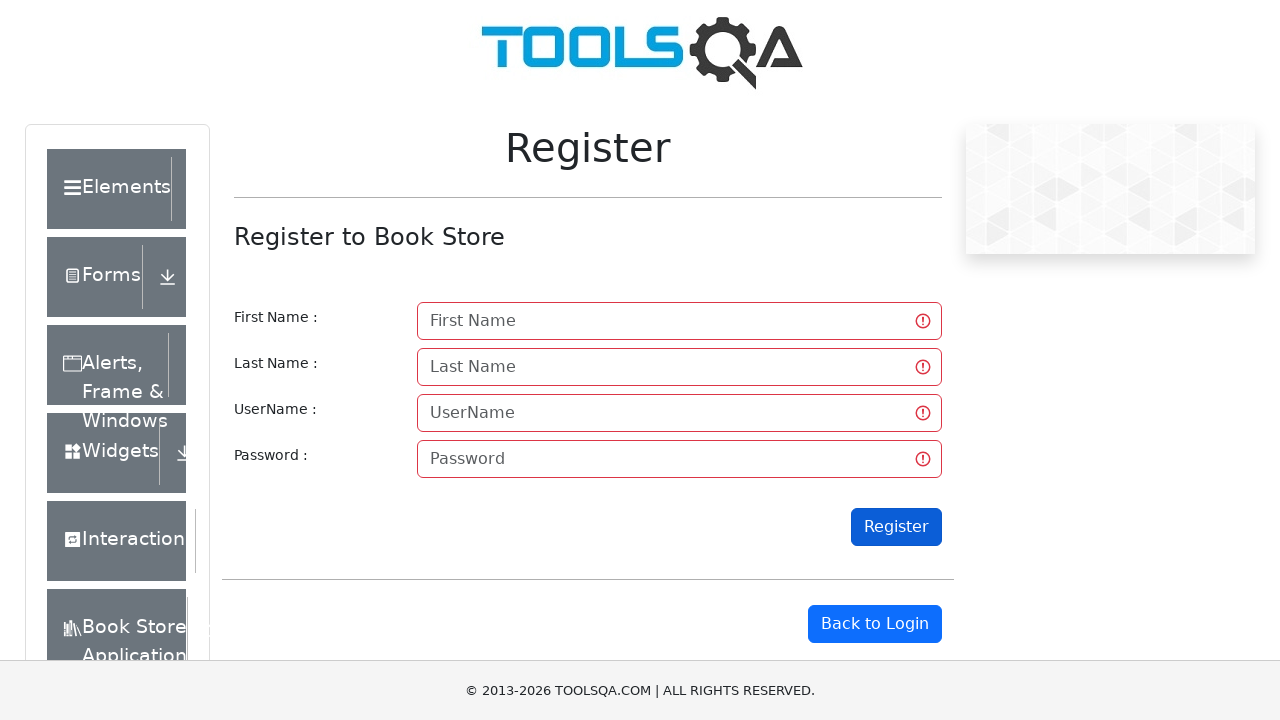